Tests the search filter functionality by entering "Rice" in the search field and verifying that filtered results match the search term

Starting URL: https://rahulshettyacademy.com/seleniumPractise/#/offers

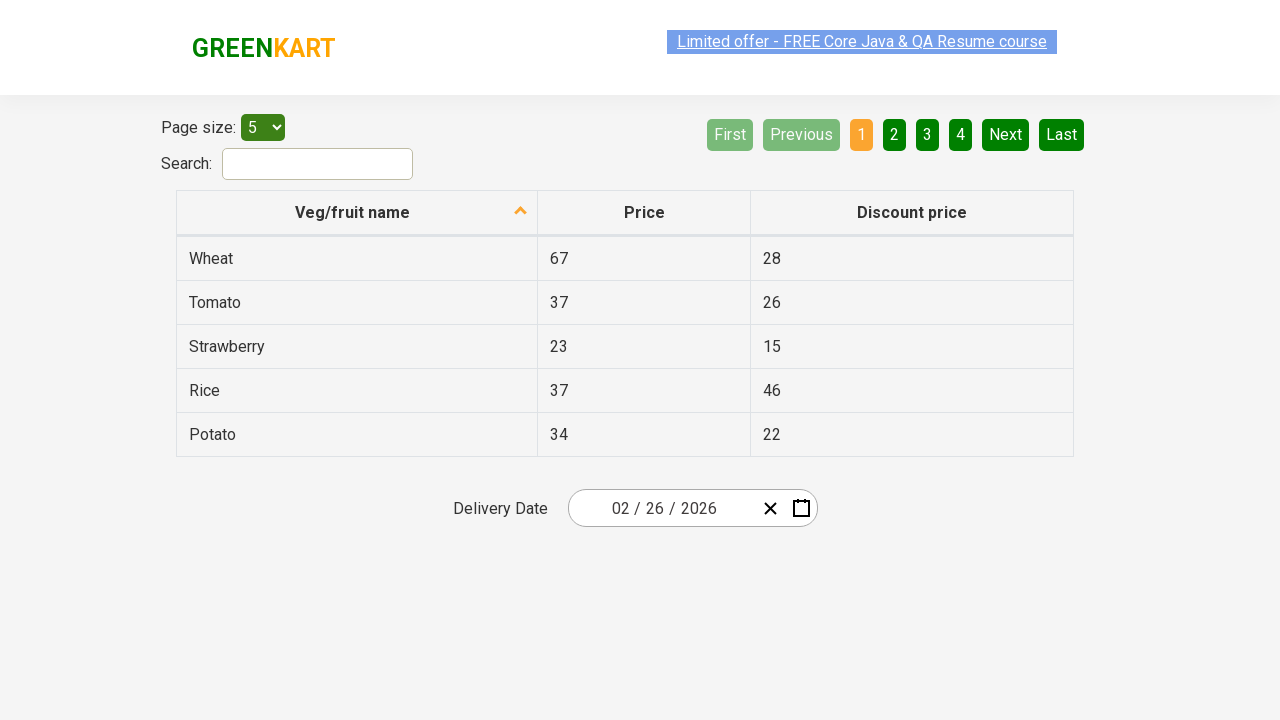

Entered 'Rice' in the search field on input#search-field
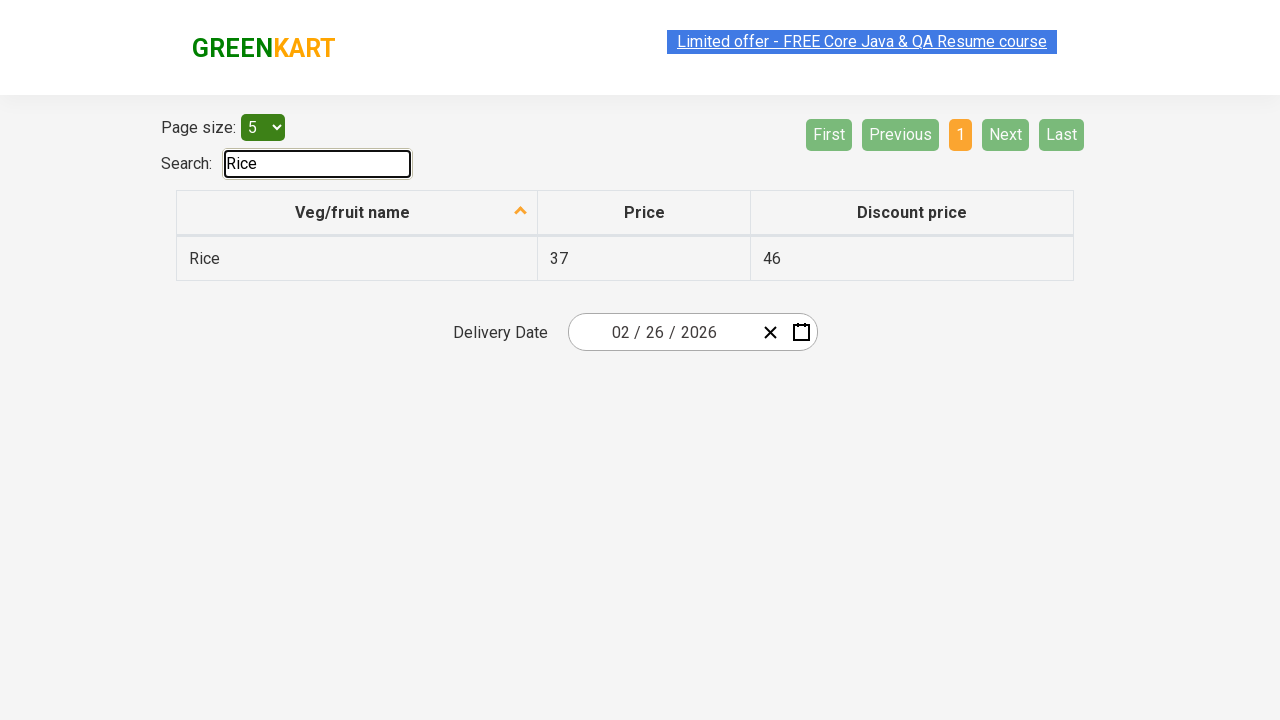

Waited 1000ms for filter to apply
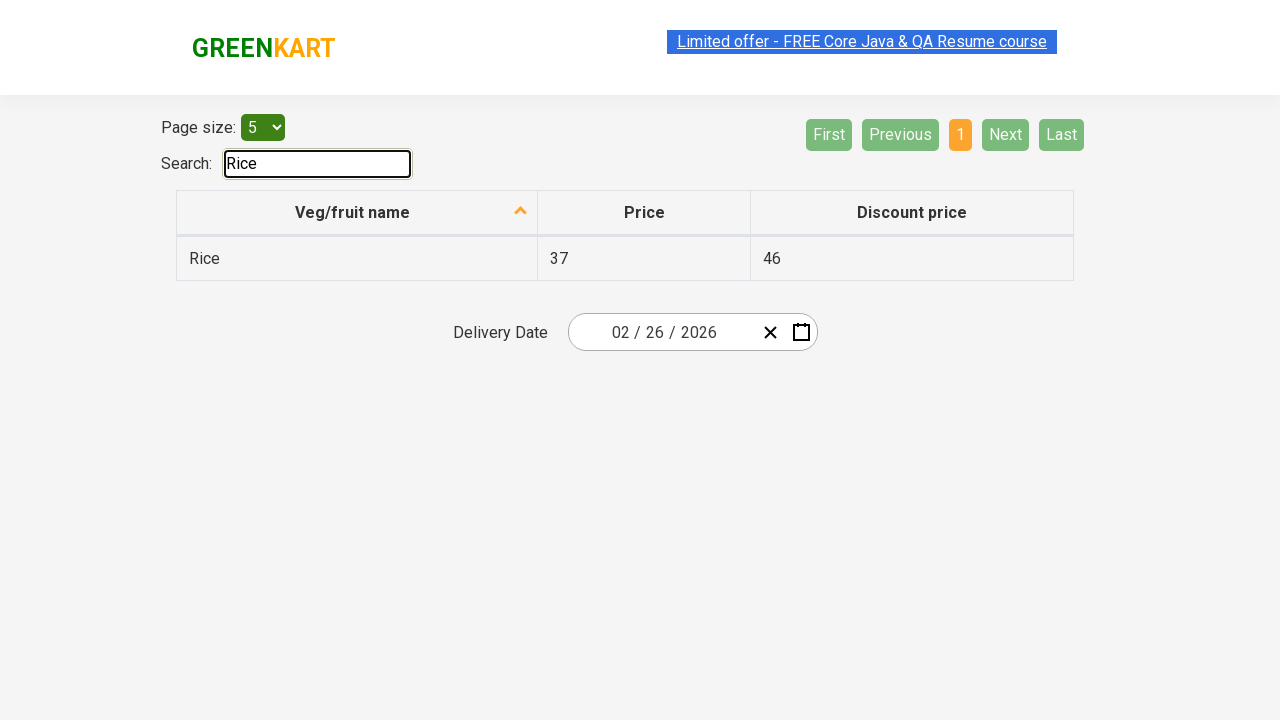

Retrieved all visible table rows
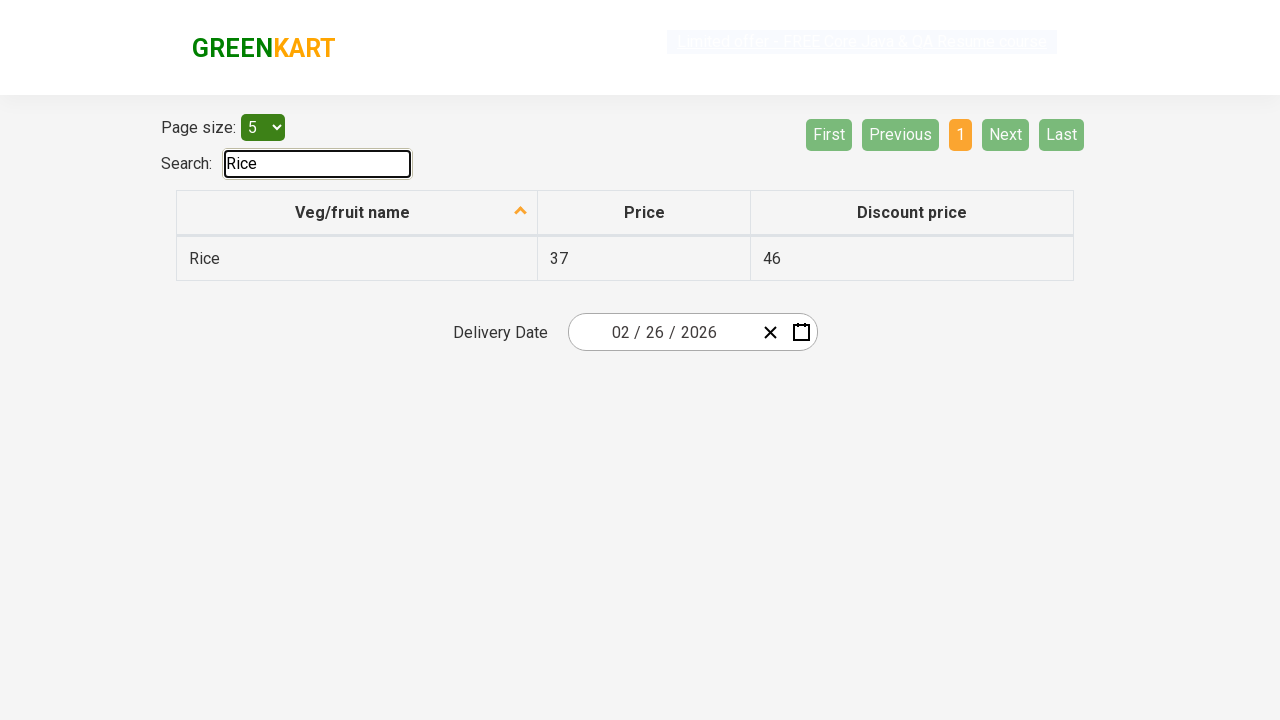

Filtered rows containing 'Rice': 1 out of 1 rows match
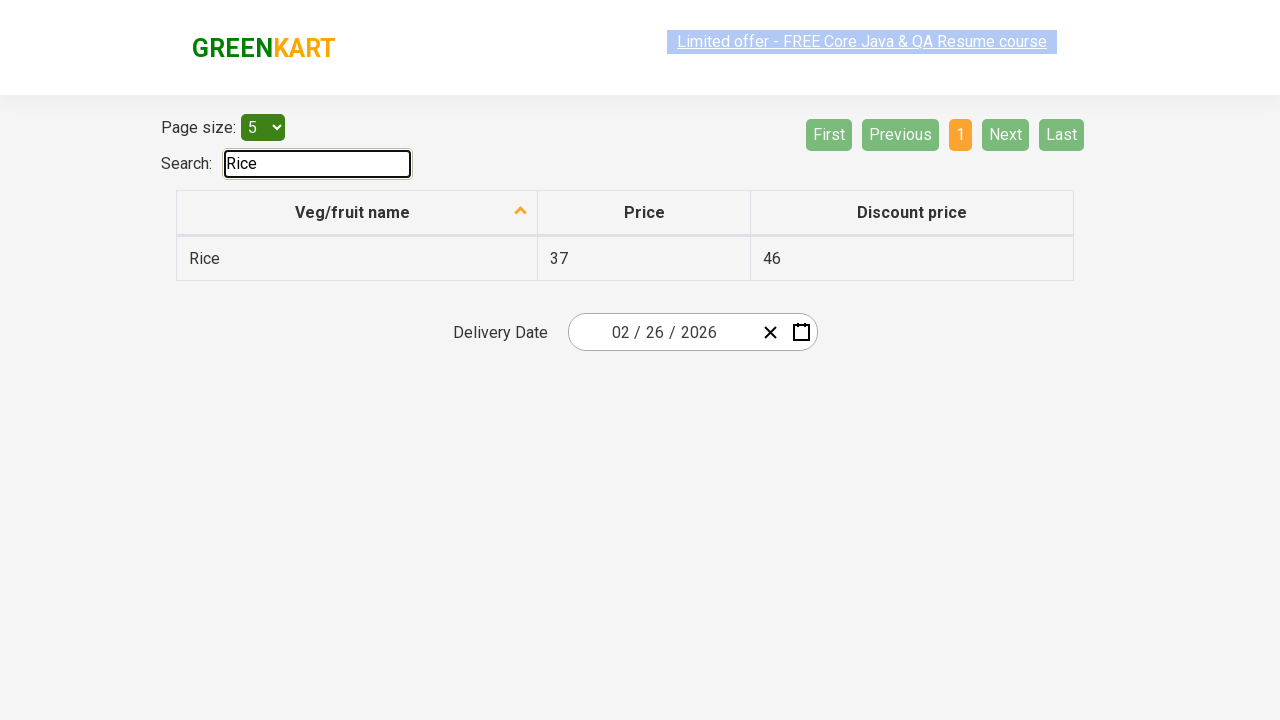

Assertion passed: all visible rows contain 'Rice'
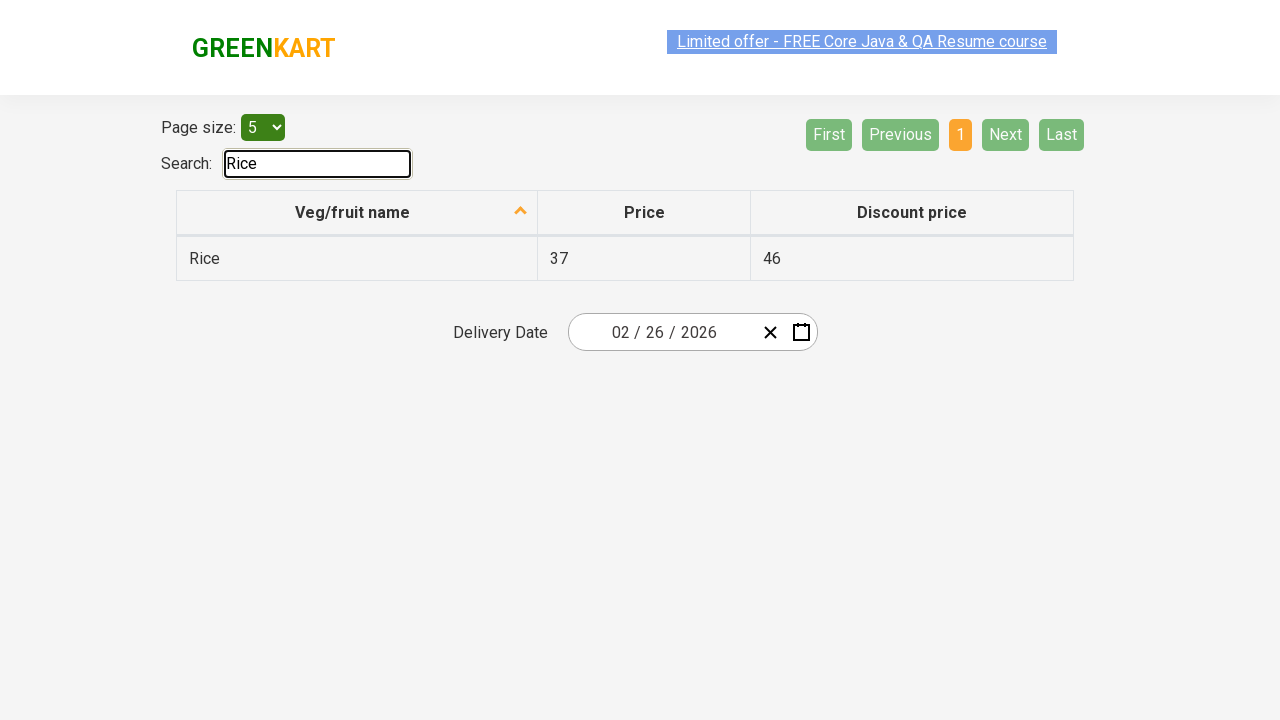

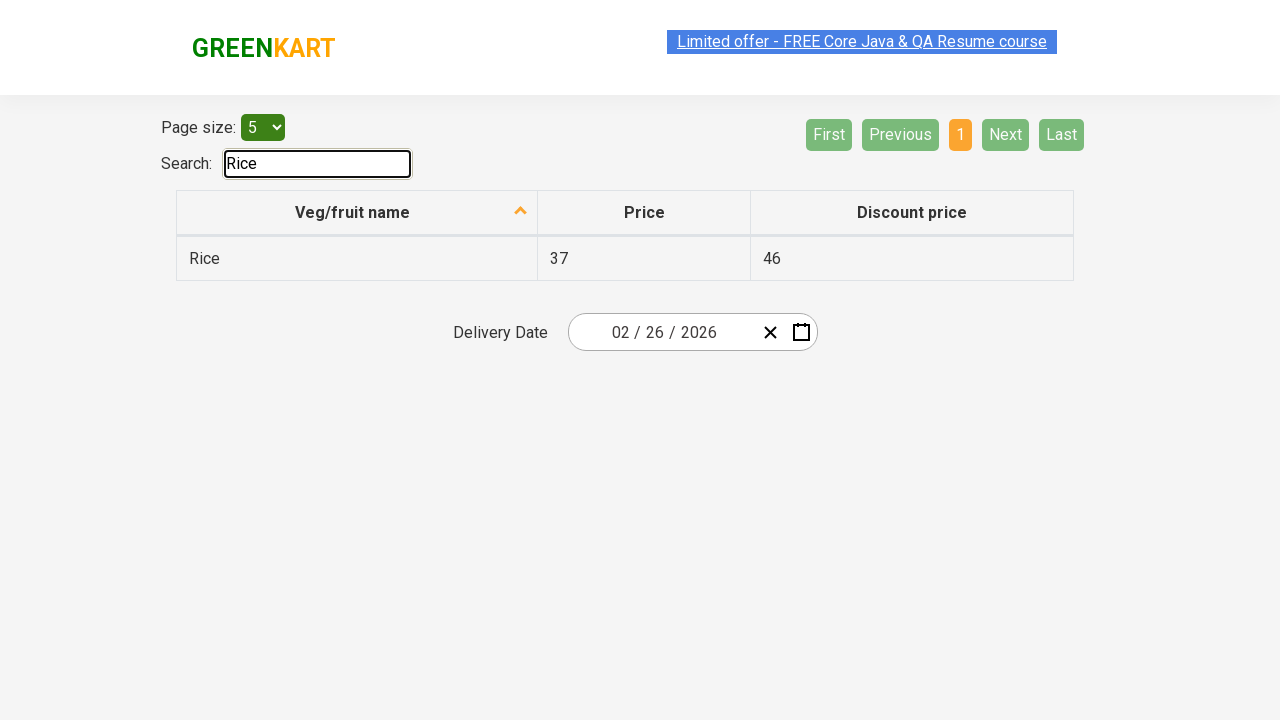